Tests keyboard input functionality by sending various key presses (Space, Control, and Escape) to verify the page responds to keyboard events

Starting URL: https://the-internet.herokuapp.com/key_presses

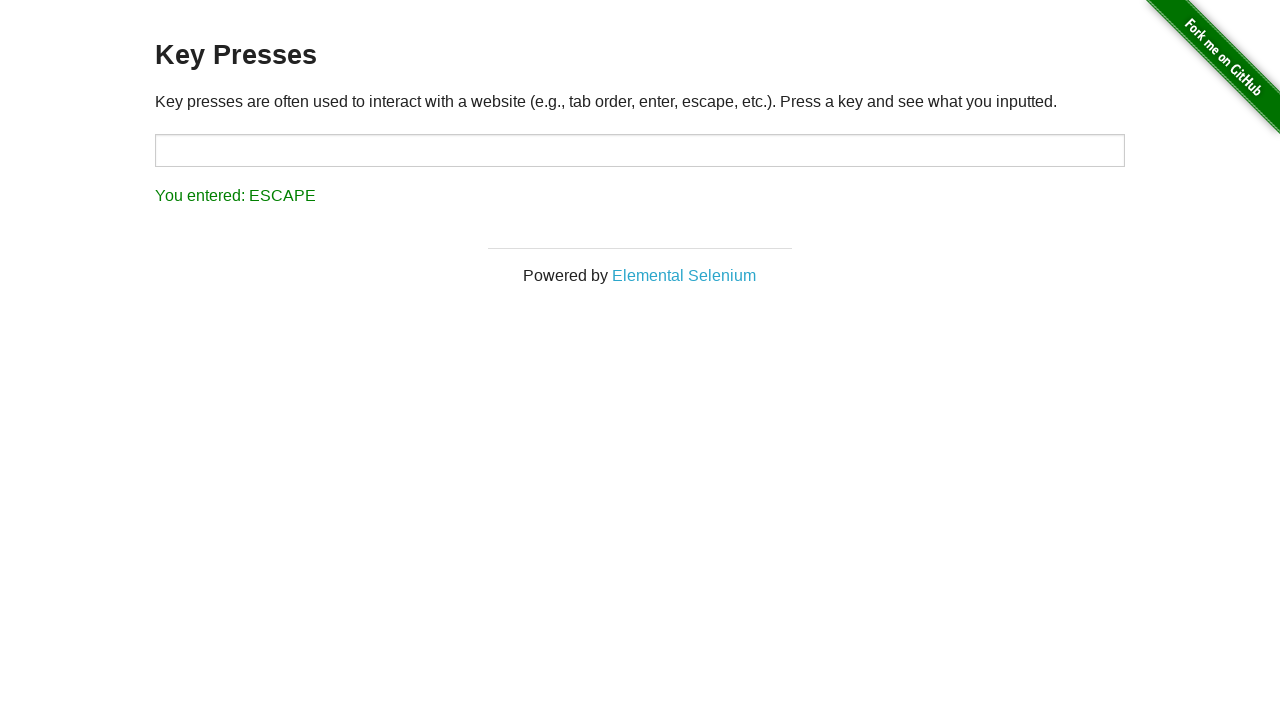

Pressed Space key
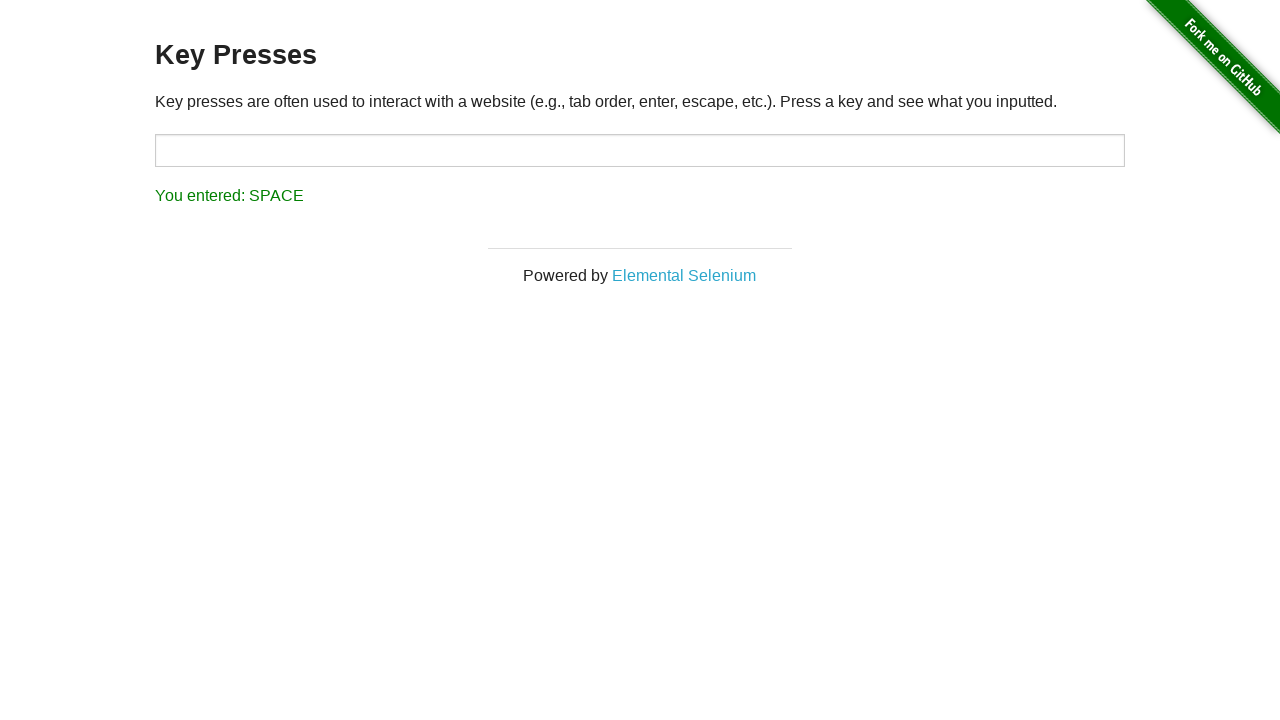

Waited 3 seconds between key presses
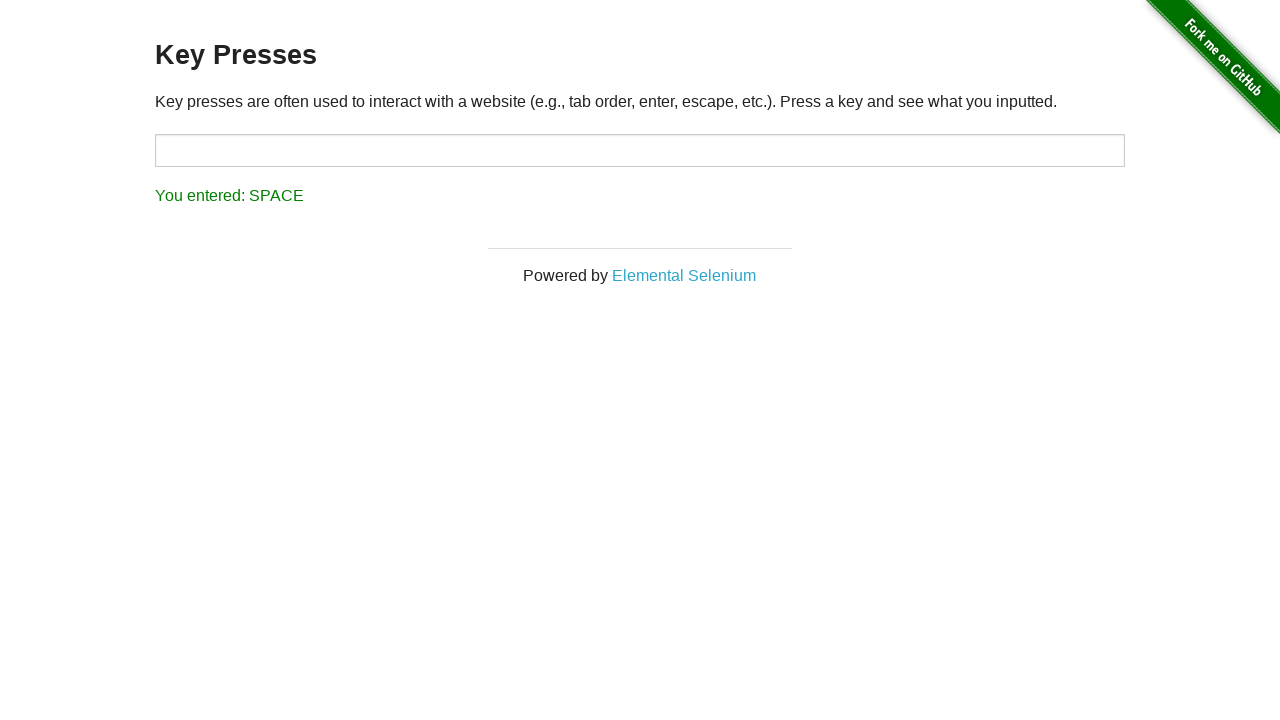

Pressed Control key
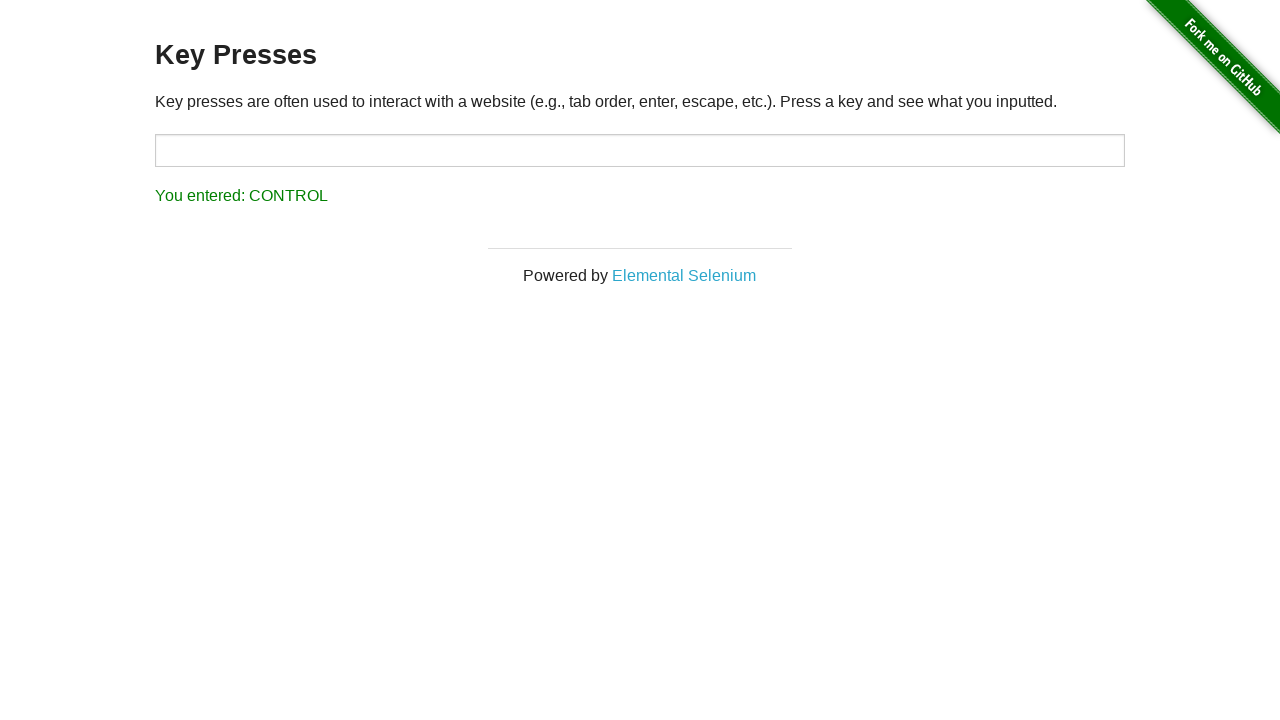

Waited 3 seconds between key presses
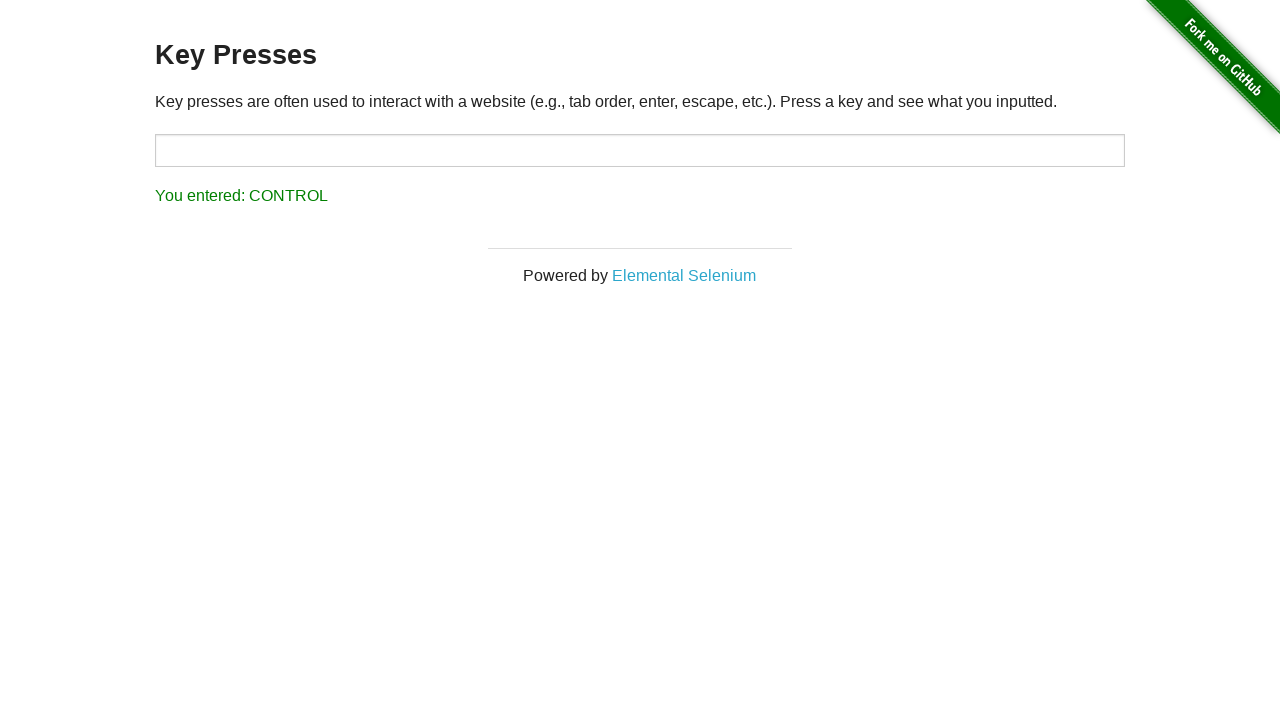

Pressed Escape key
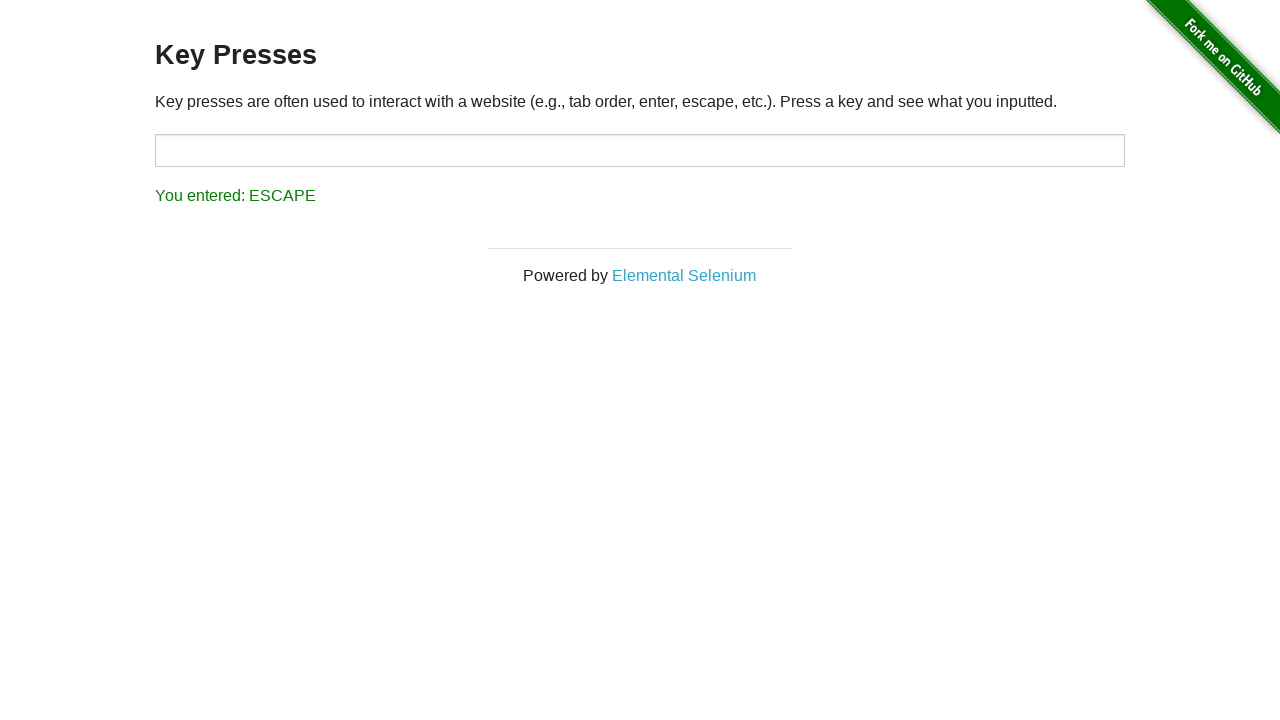

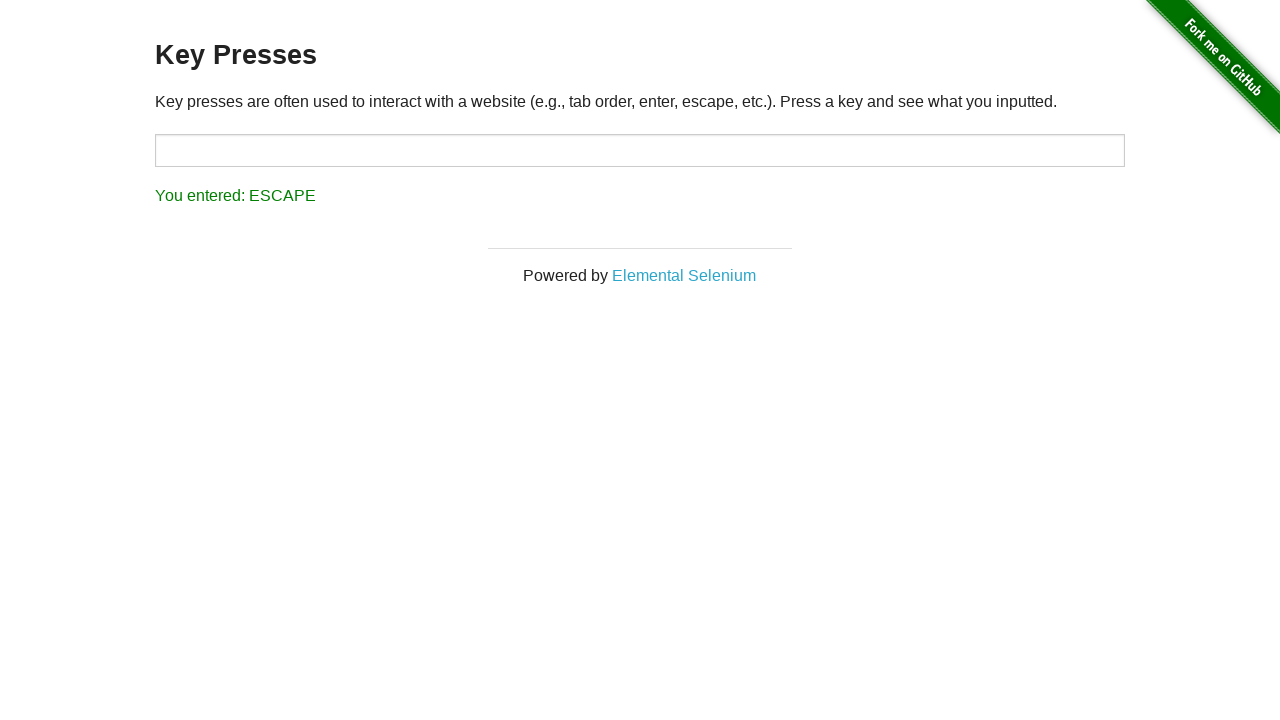